Tests navigation to the login/registration page by clicking on the sign-in button in the navigation bar.

Starting URL: https://hotel-testlab.coderslab.pl/en/

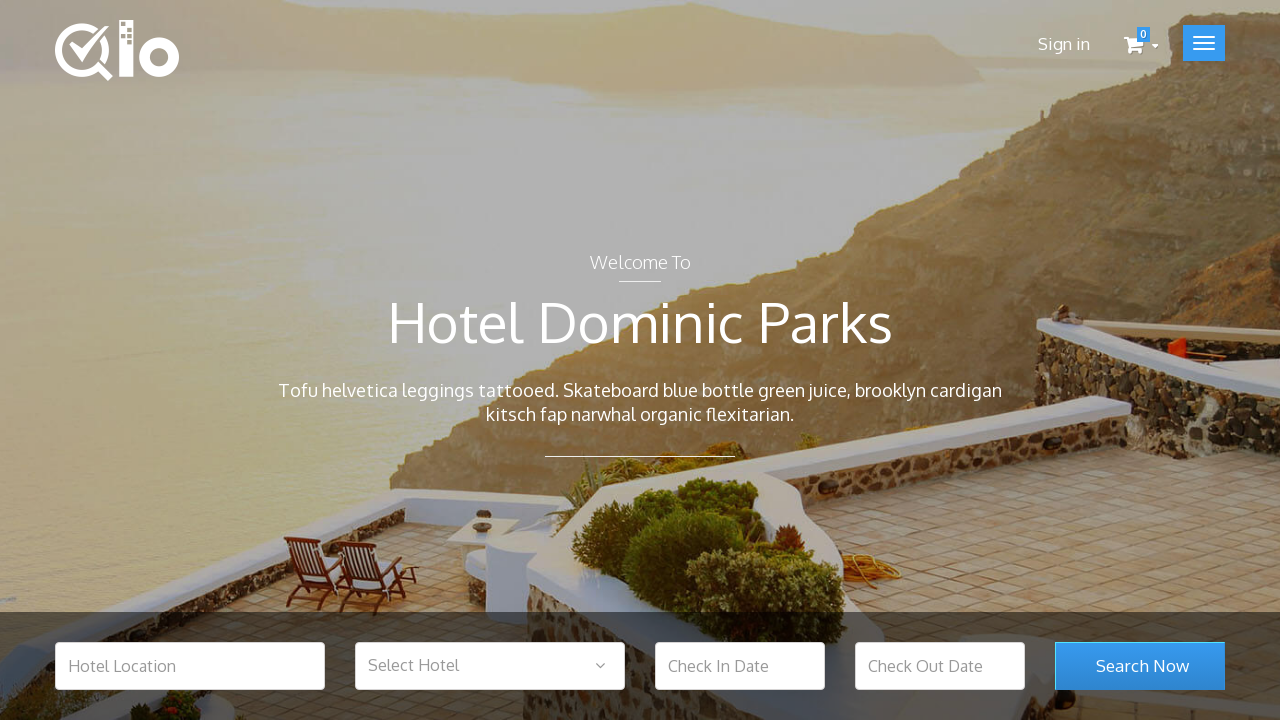

Navigated to Hotel TestLab homepage
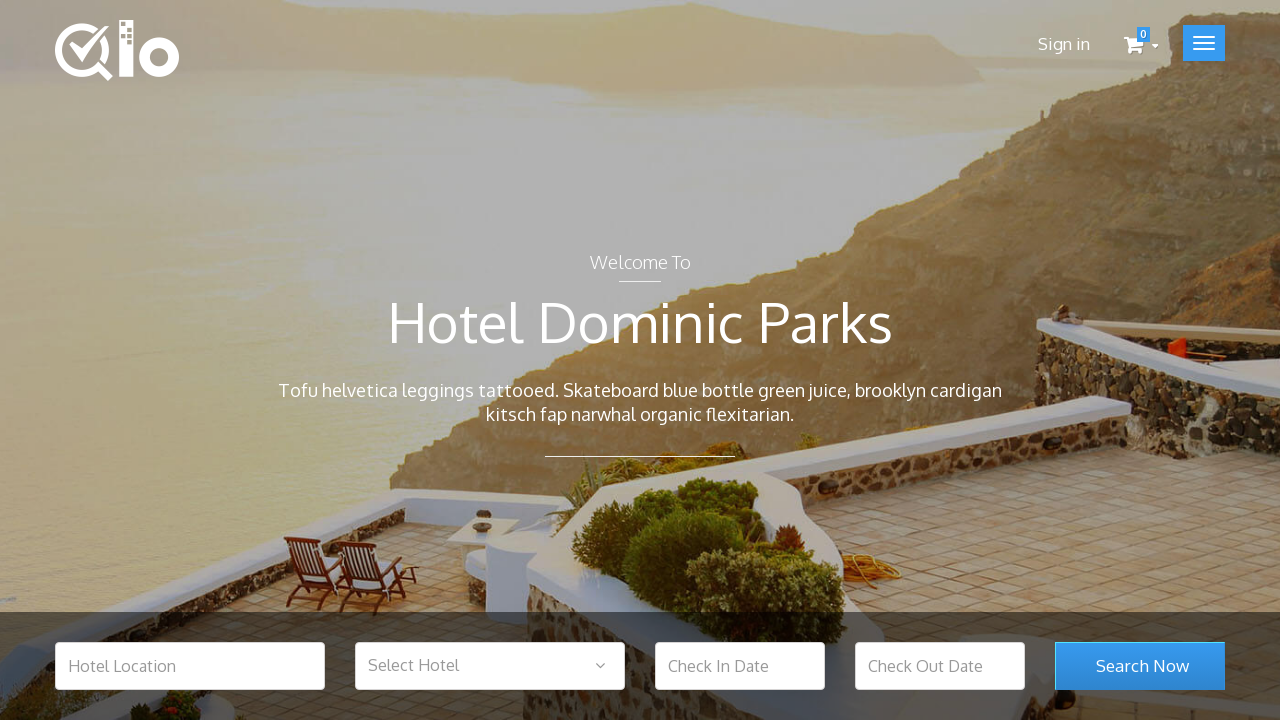

Clicked sign-in button in navigation bar at (1064, 44) on ul.navbar-nav li a.user_login
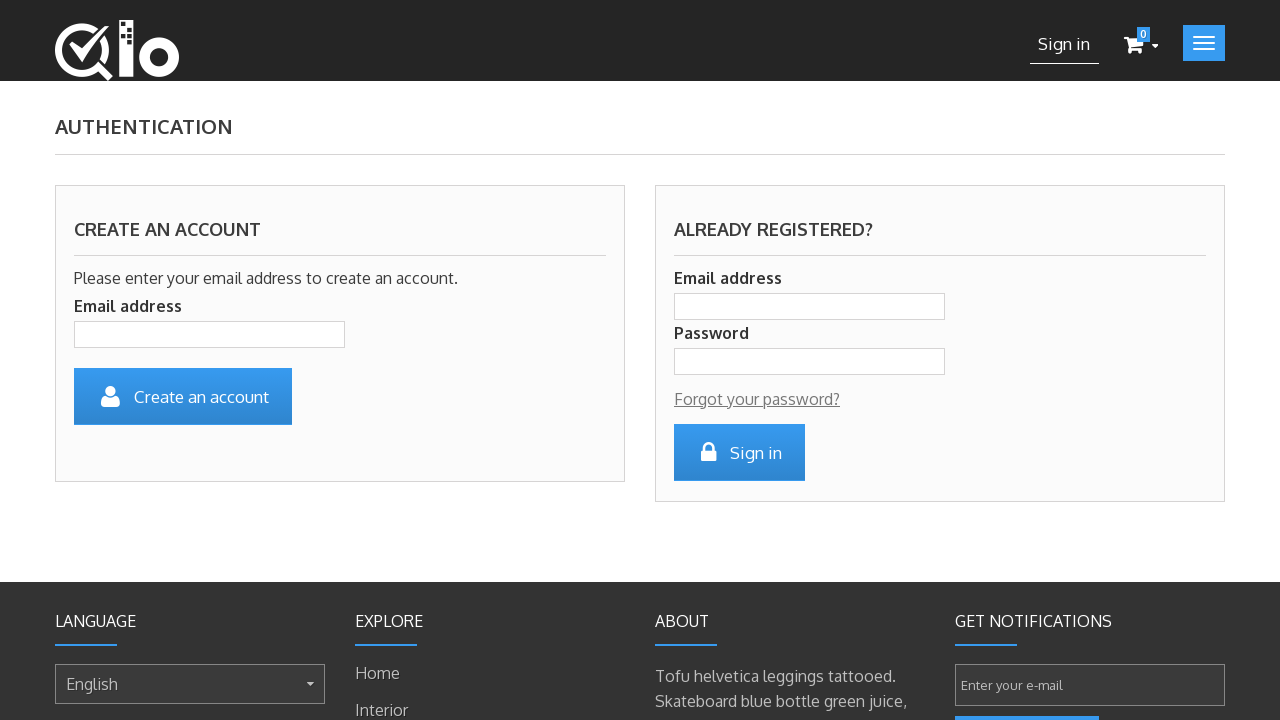

Login/registration form loaded
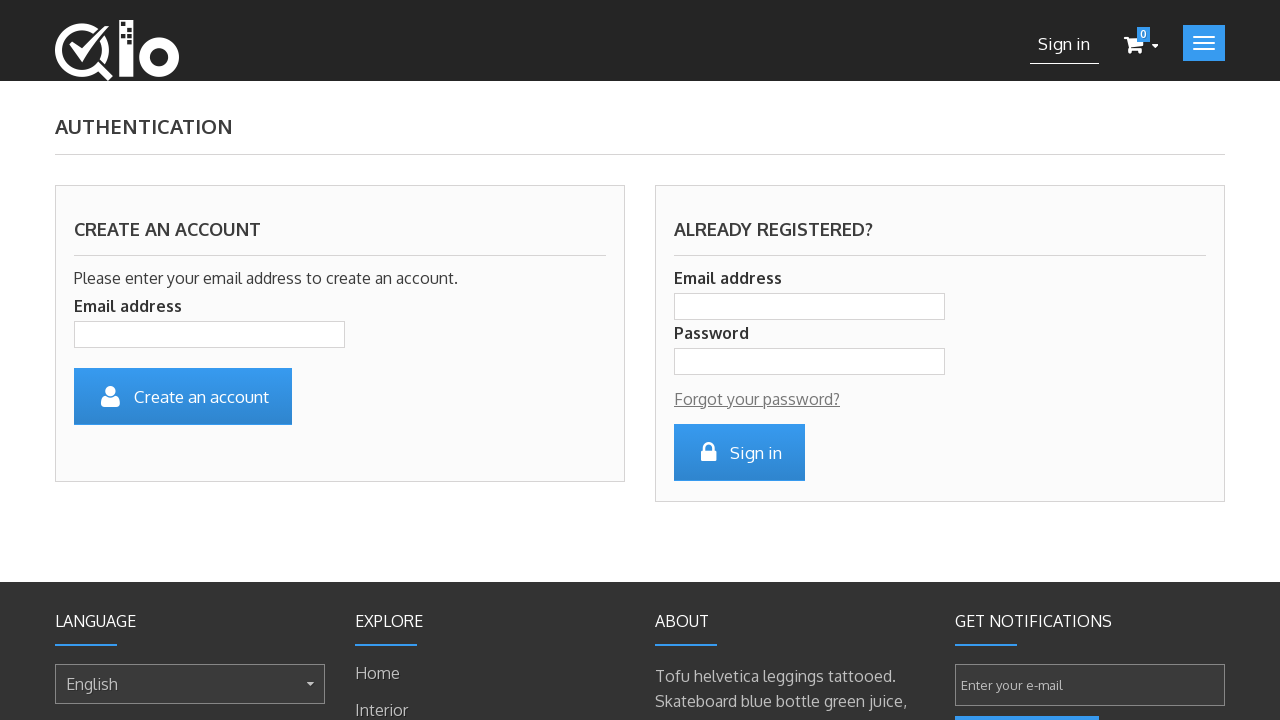

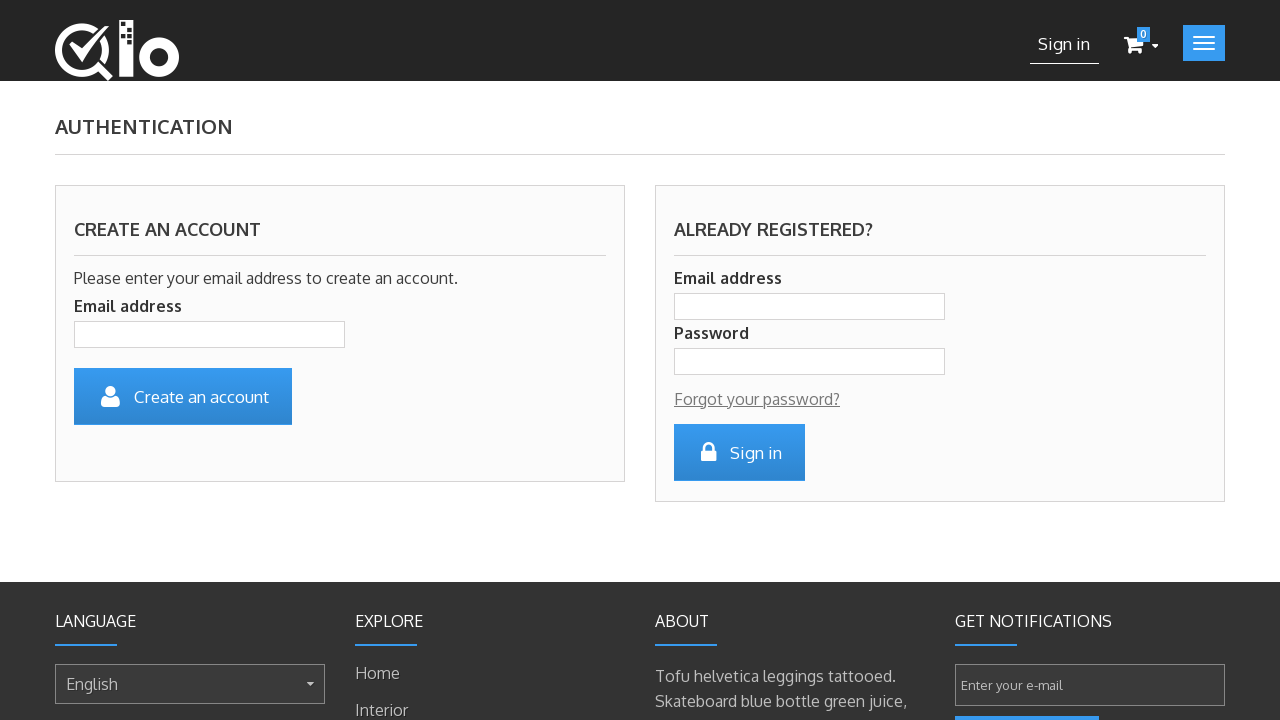